Tests marking all todo items as completed using the toggle all checkbox

Starting URL: https://demo.playwright.dev/todomvc

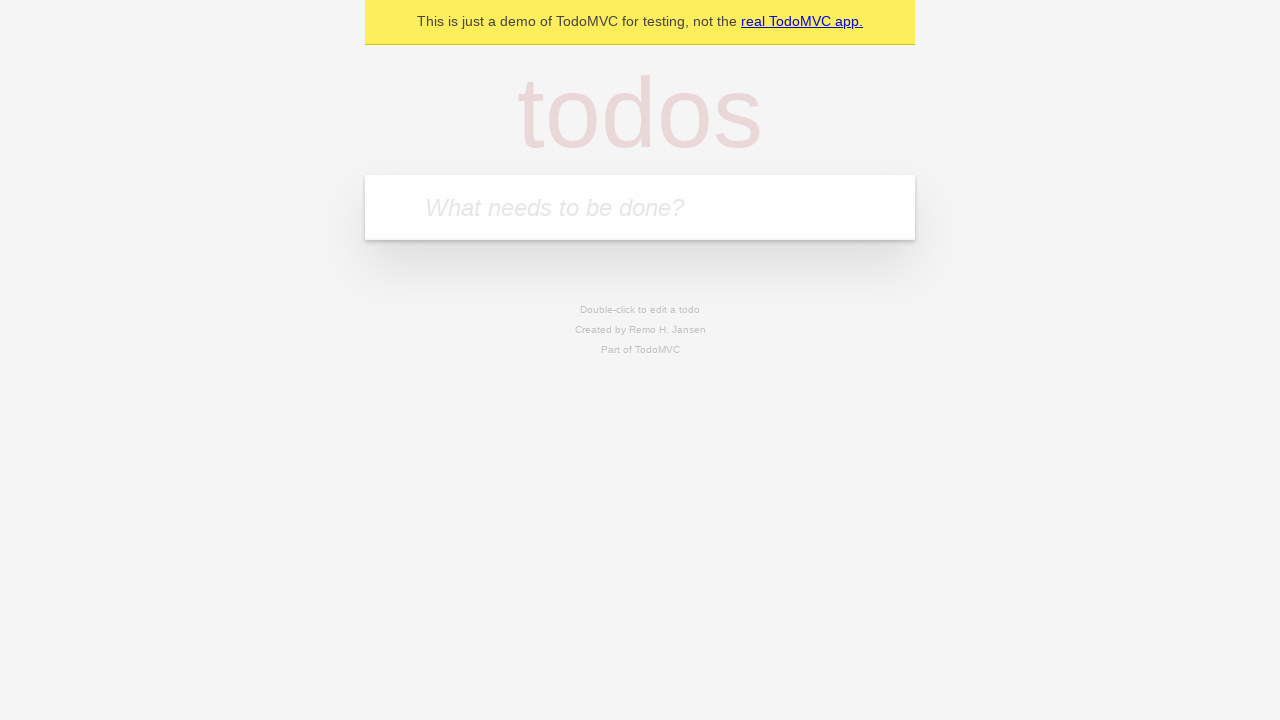

Filled todo input with 'buy some cheese' on internal:attr=[placeholder="What needs to be done?"i]
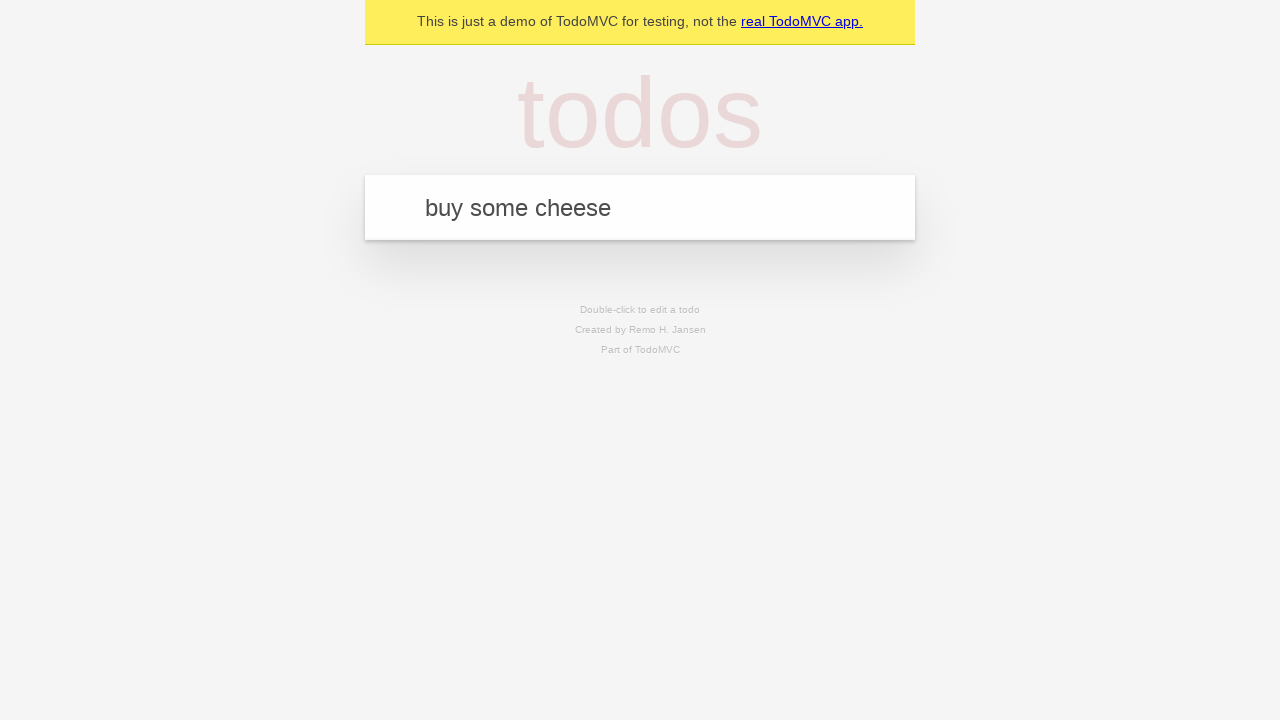

Pressed Enter to add first todo item on internal:attr=[placeholder="What needs to be done?"i]
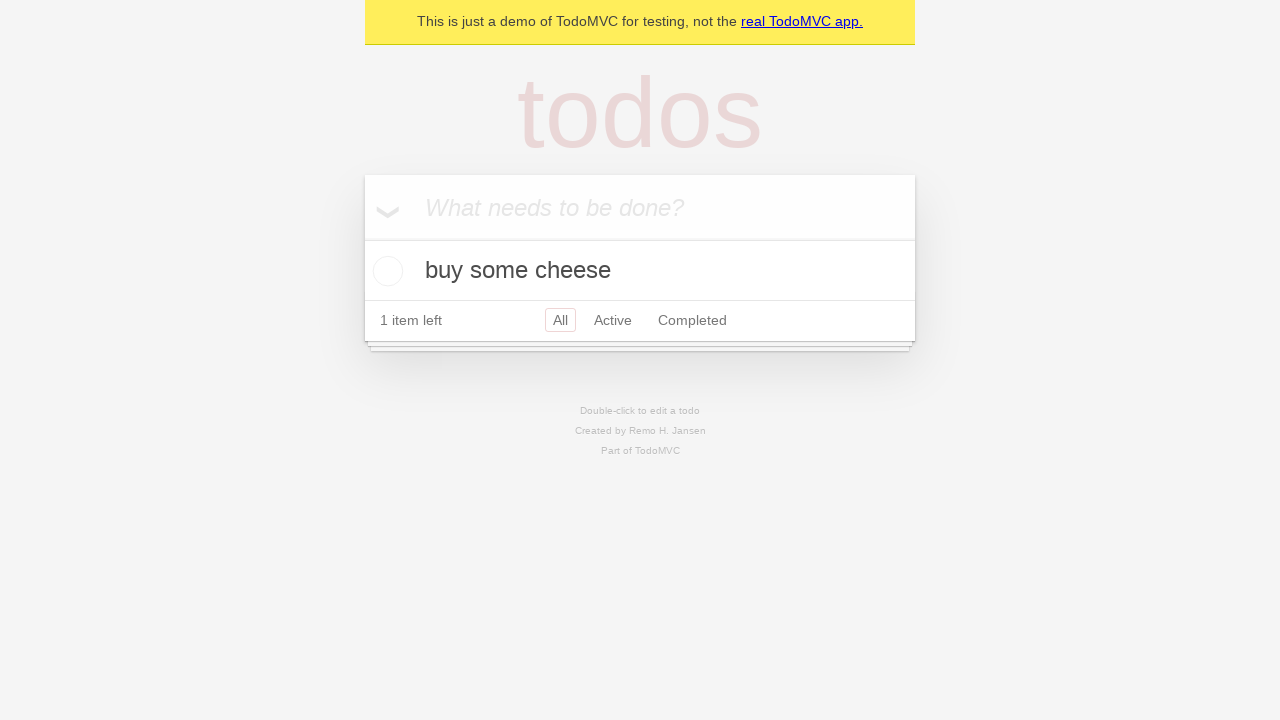

Filled todo input with 'feed the cat' on internal:attr=[placeholder="What needs to be done?"i]
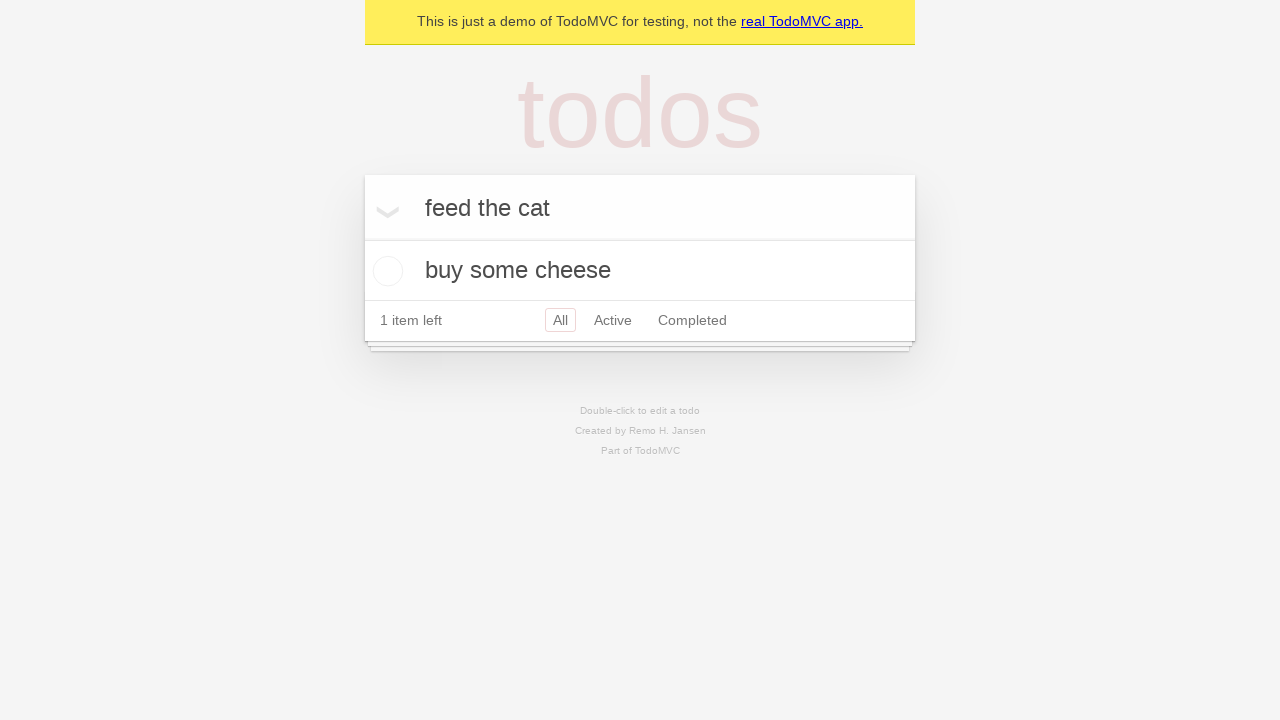

Pressed Enter to add second todo item on internal:attr=[placeholder="What needs to be done?"i]
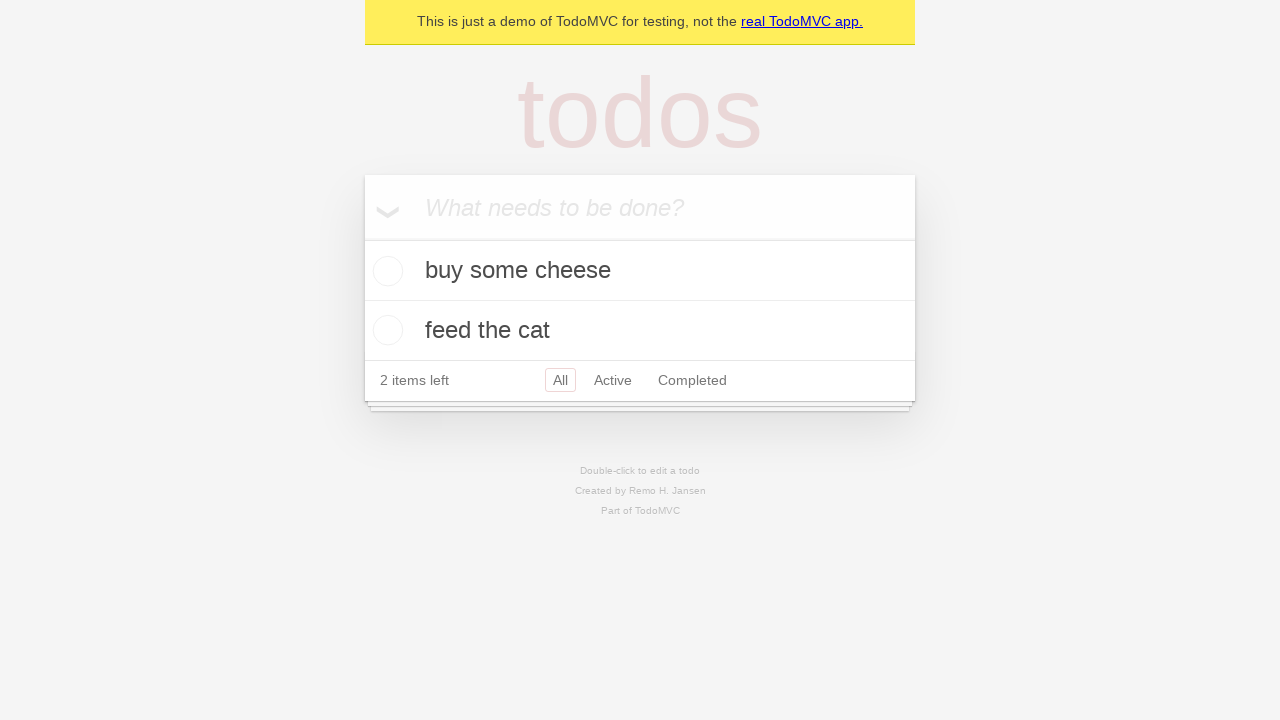

Filled todo input with 'book a doctors appointment' on internal:attr=[placeholder="What needs to be done?"i]
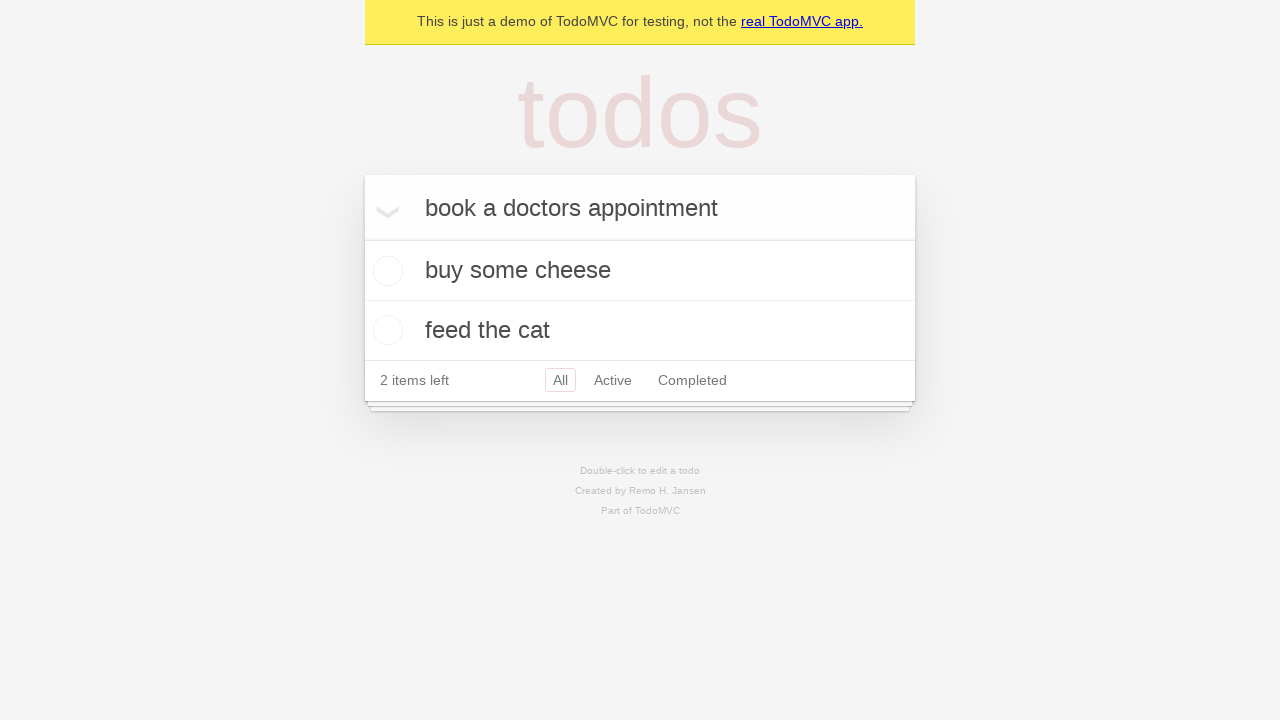

Pressed Enter to add third todo item on internal:attr=[placeholder="What needs to be done?"i]
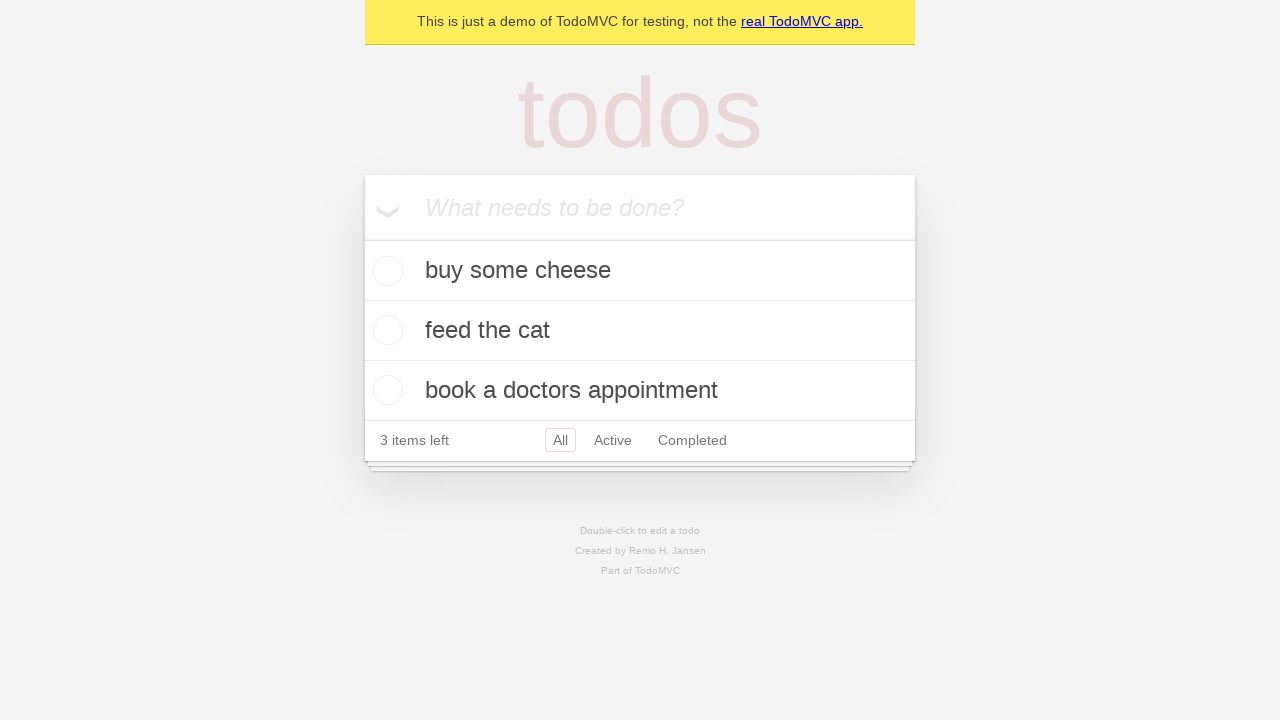

Checked 'Mark all as complete' checkbox to mark all todos as completed at (362, 238) on internal:label="Mark all as complete"i
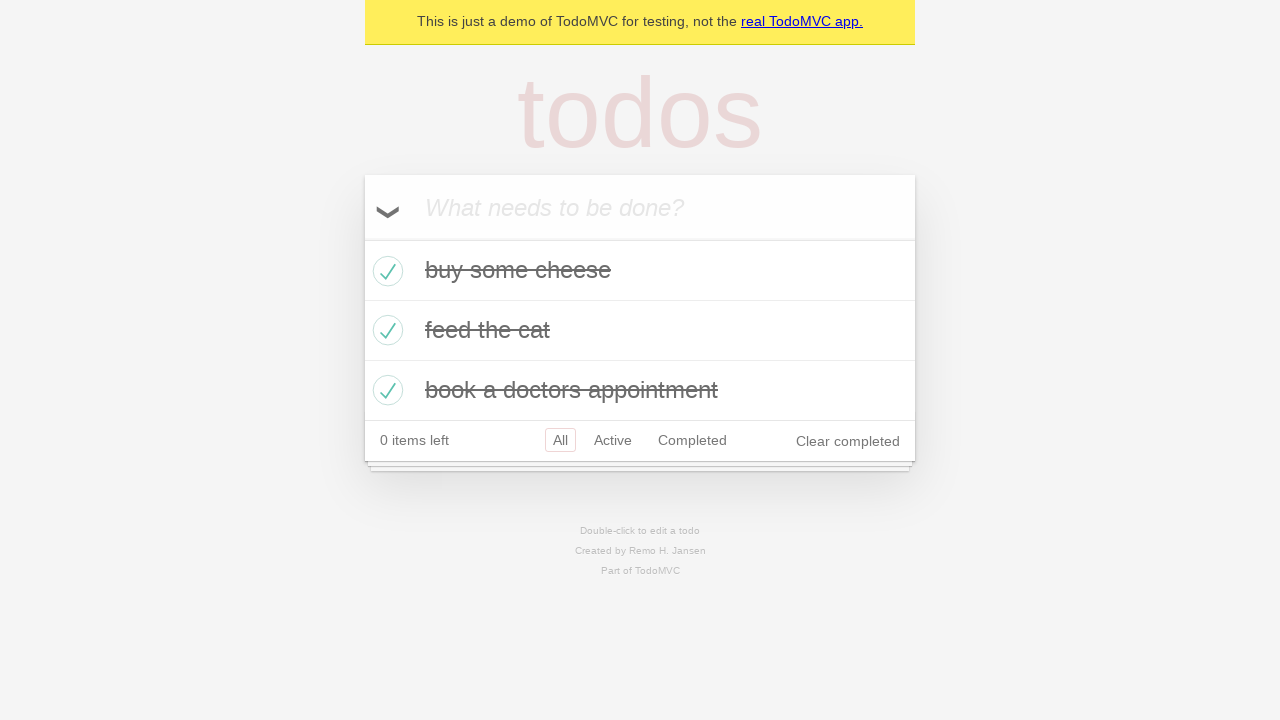

Verified that all todo items have the completed class
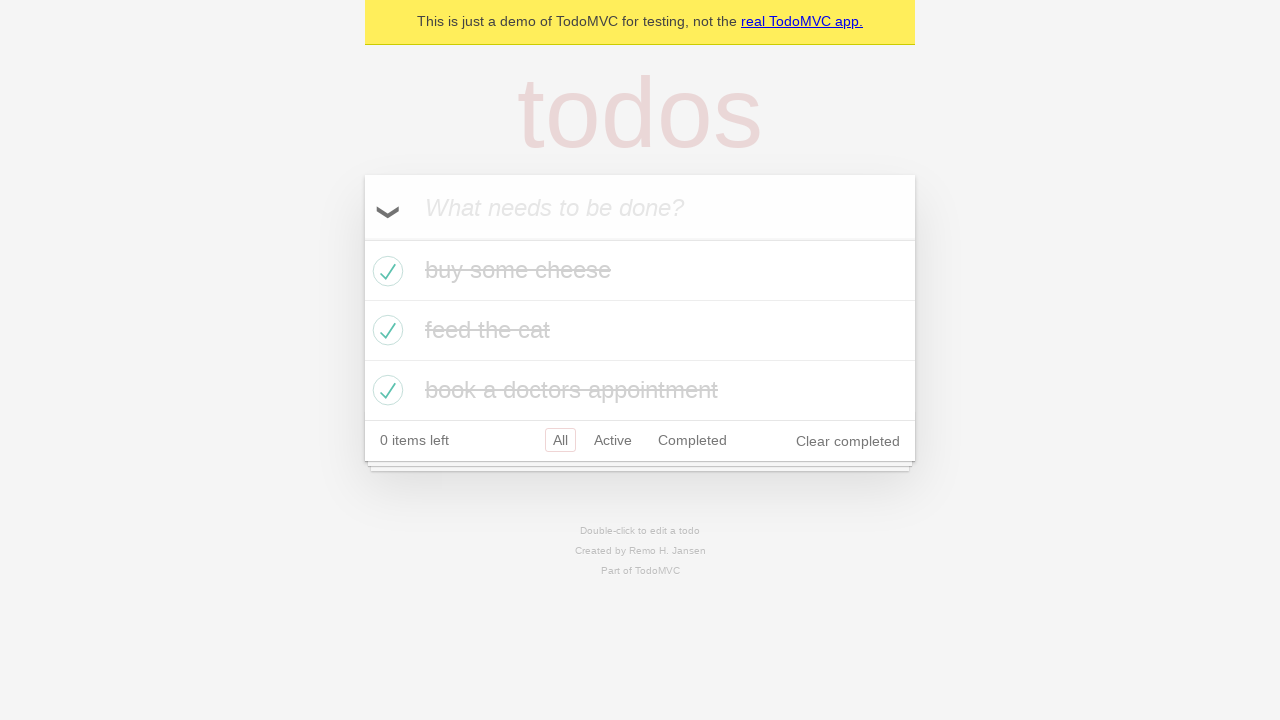

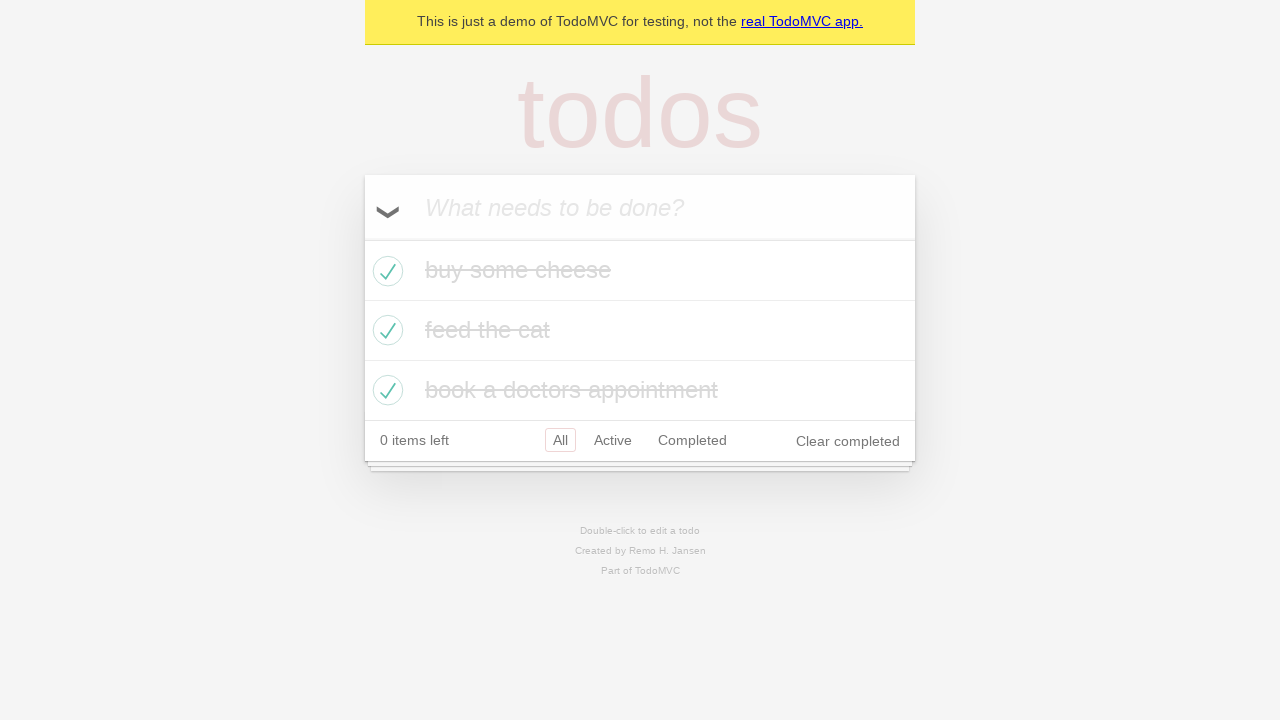